Tests that the registration form rejects a password with only 3 digits (too short)

Starting URL: https://www.sharelane.com/cgi-bin/register.py

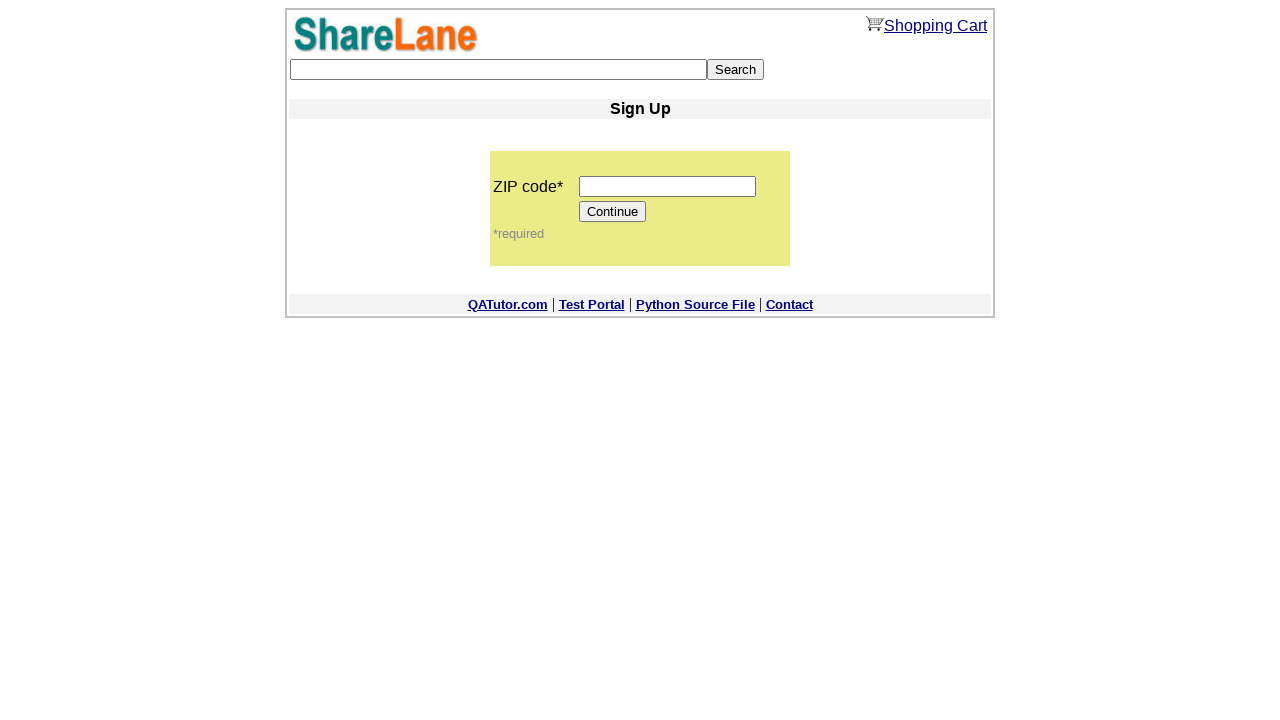

Filled zip code field with '12345' on input[name='zip_code']
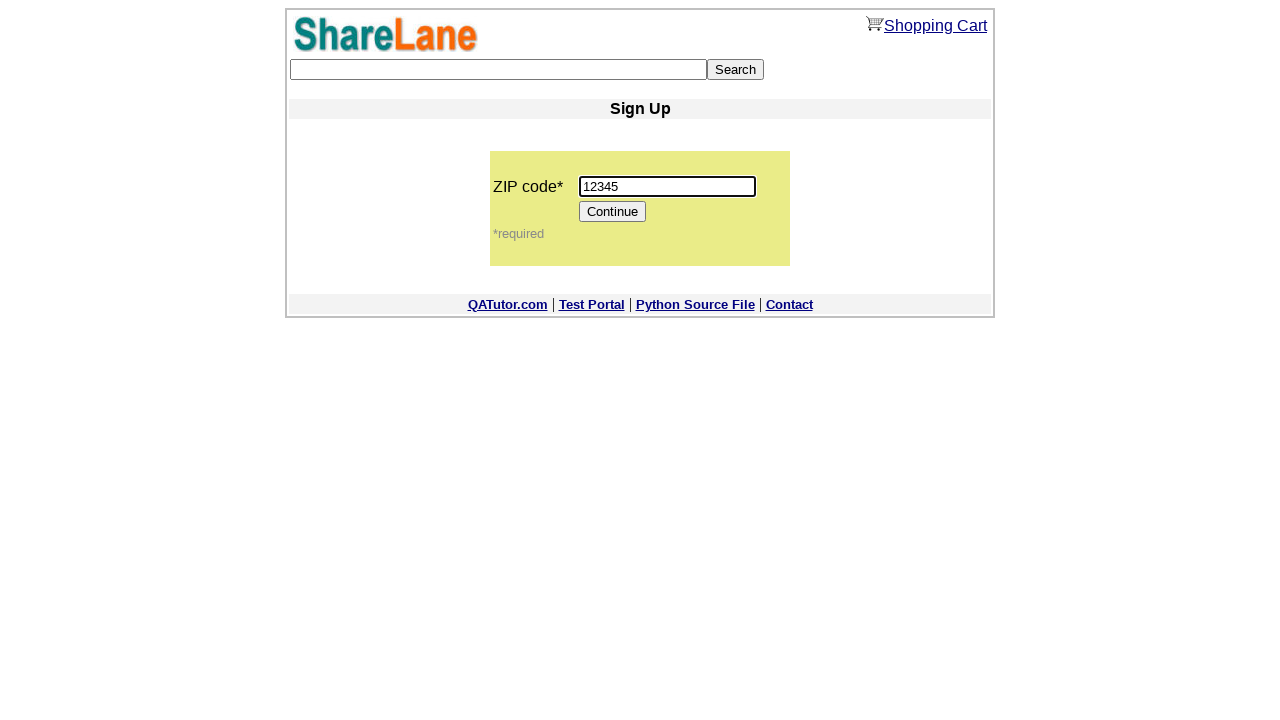

Clicked Continue button at (613, 212) on [value='Continue']
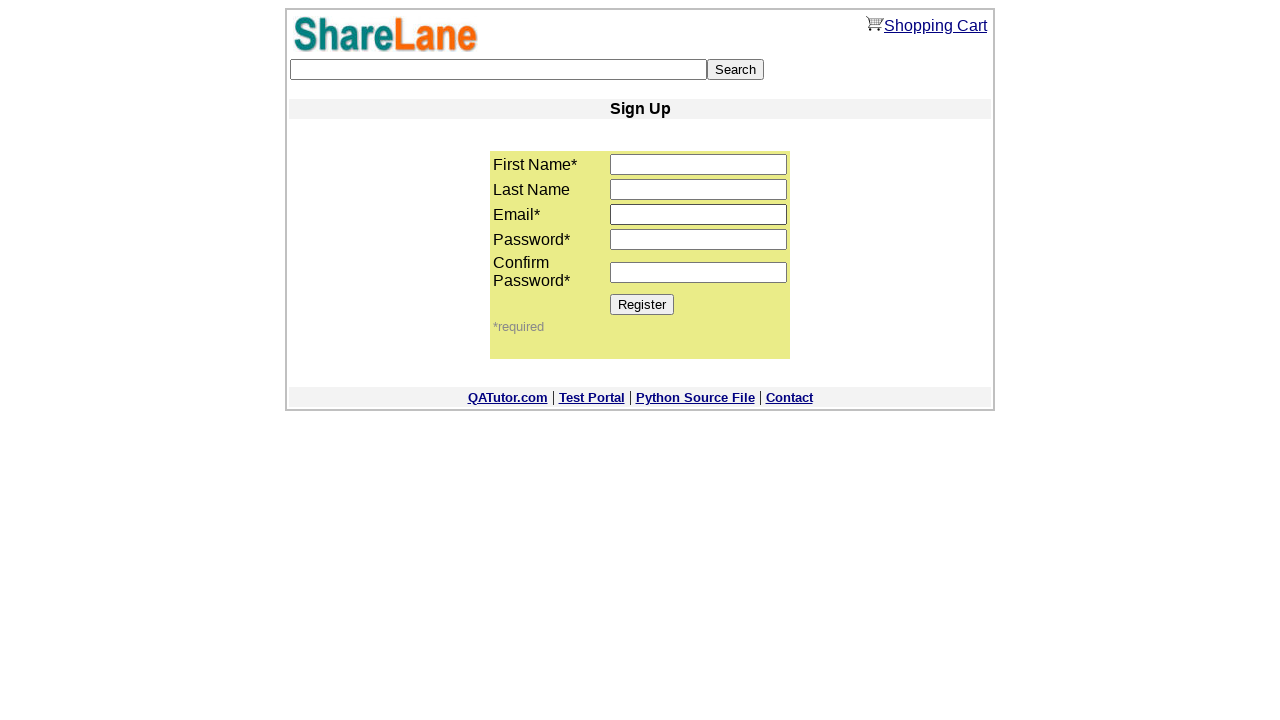

Filled first name field with 'Sam' on input[name='first_name']
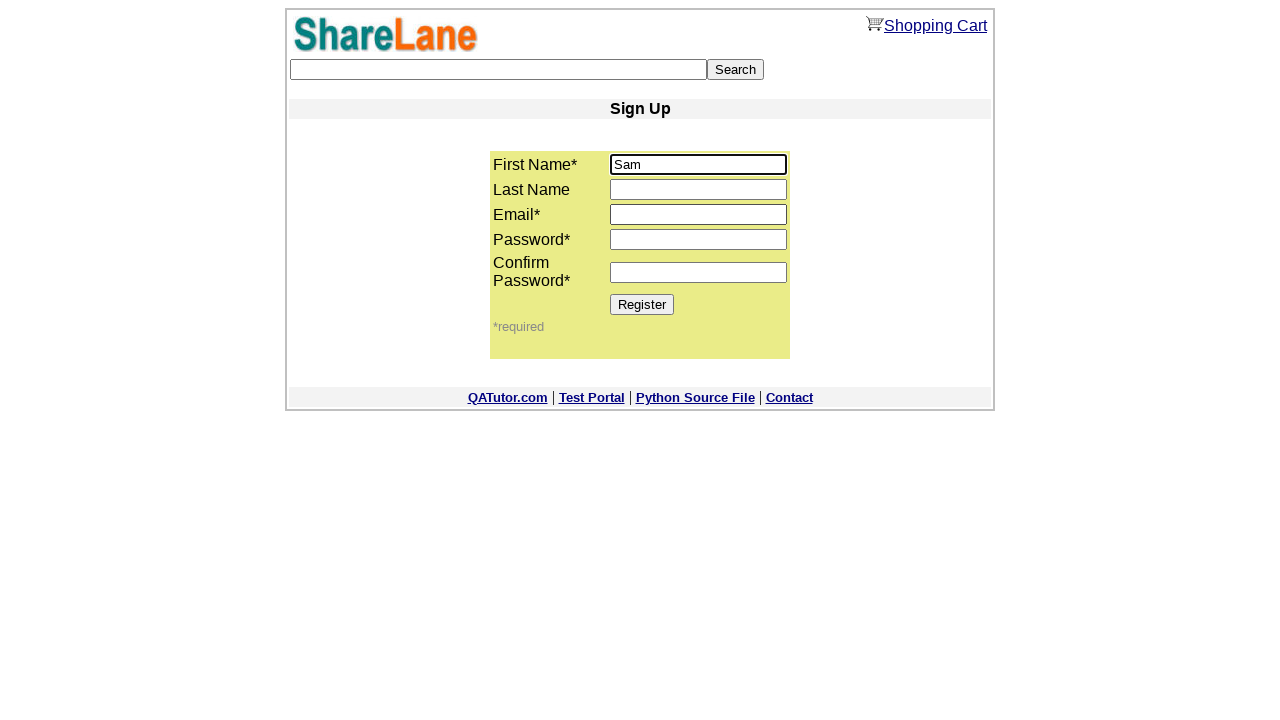

Filled last name field with 'Obama' on input[name='last_name']
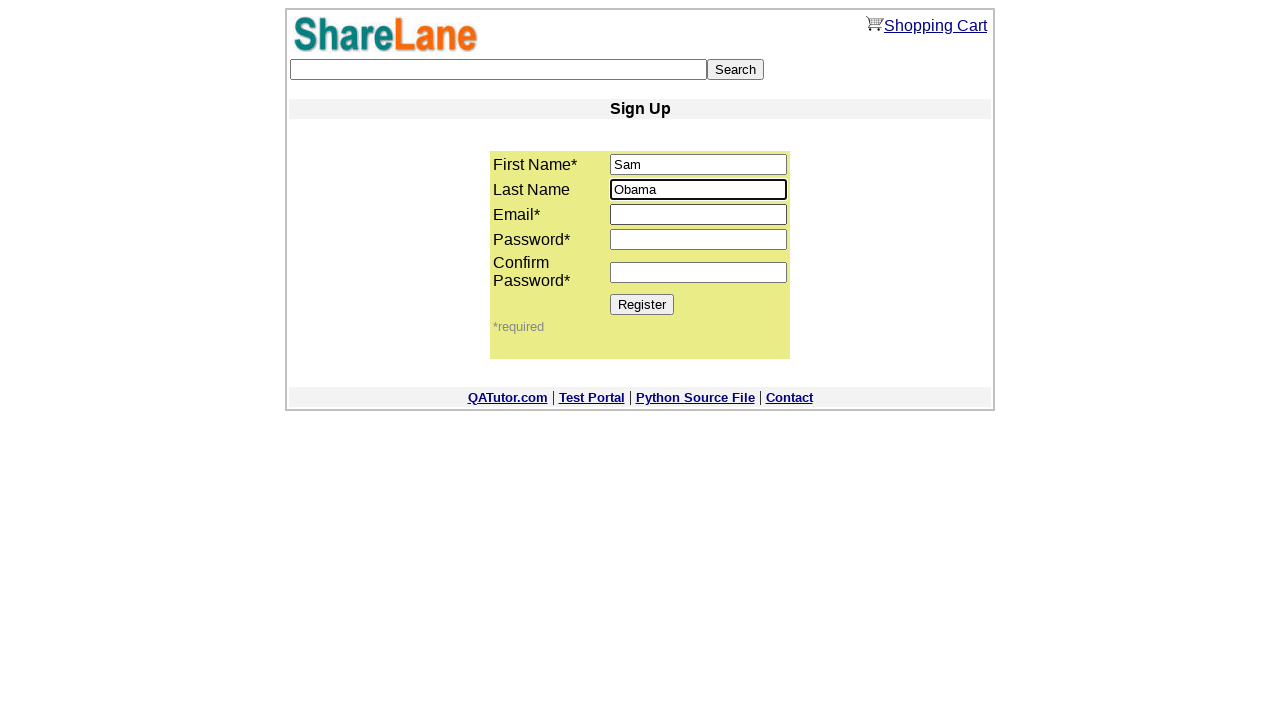

Filled email field with 'kostya@gmail.com' on input[name='email']
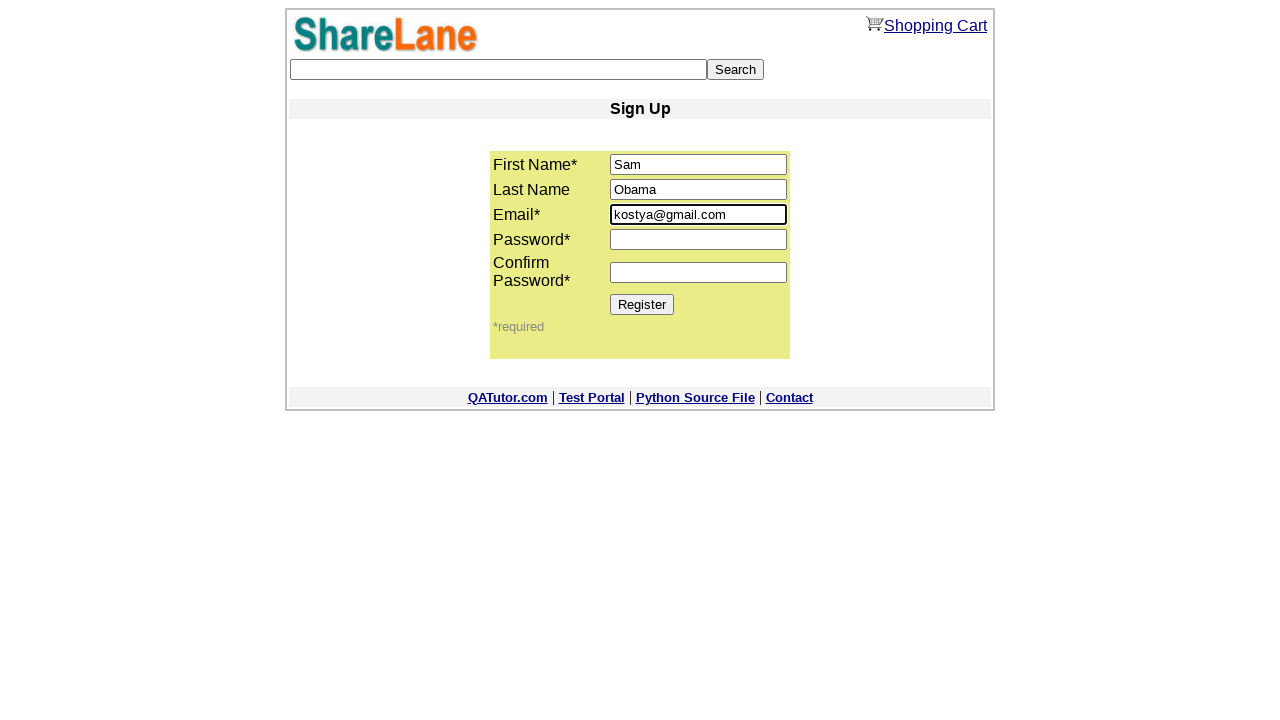

Filled password1 field with '123' (3 digits - too short) on input[name='password1']
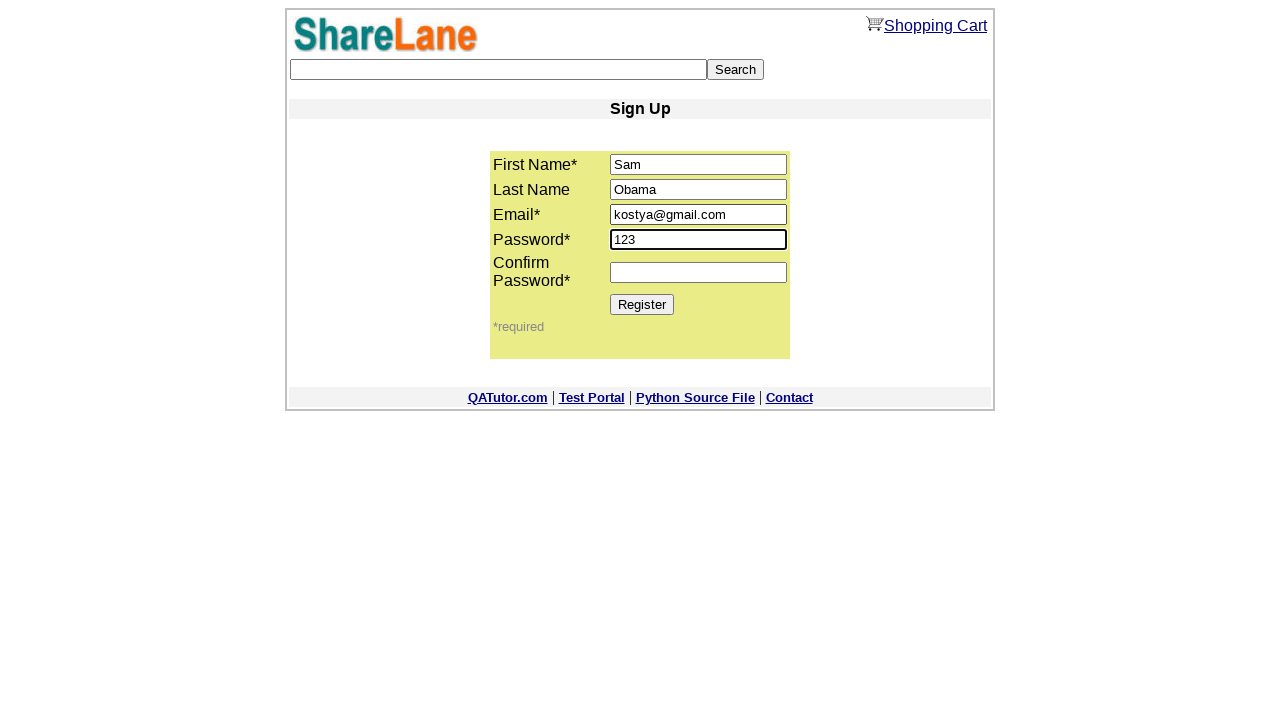

Filled password2 field with '123' (confirm password) on input[name='password2']
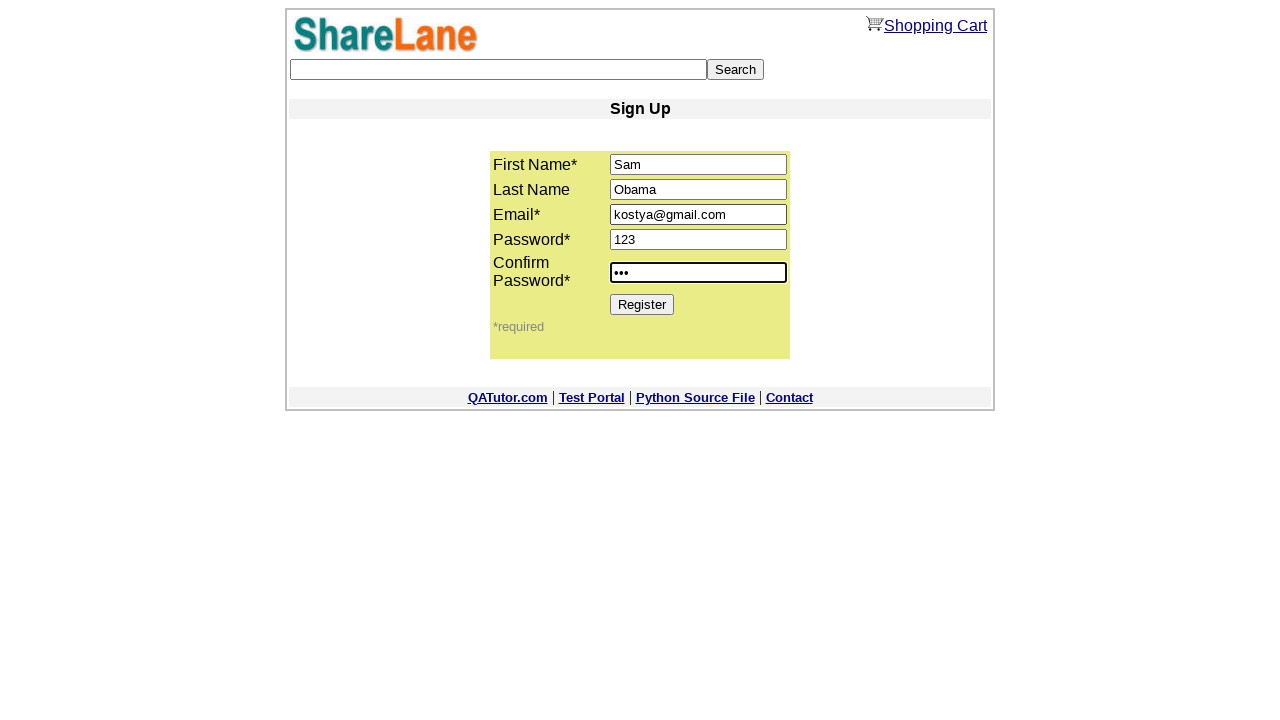

Clicked Register button to submit form with short password at (642, 304) on [value='Register']
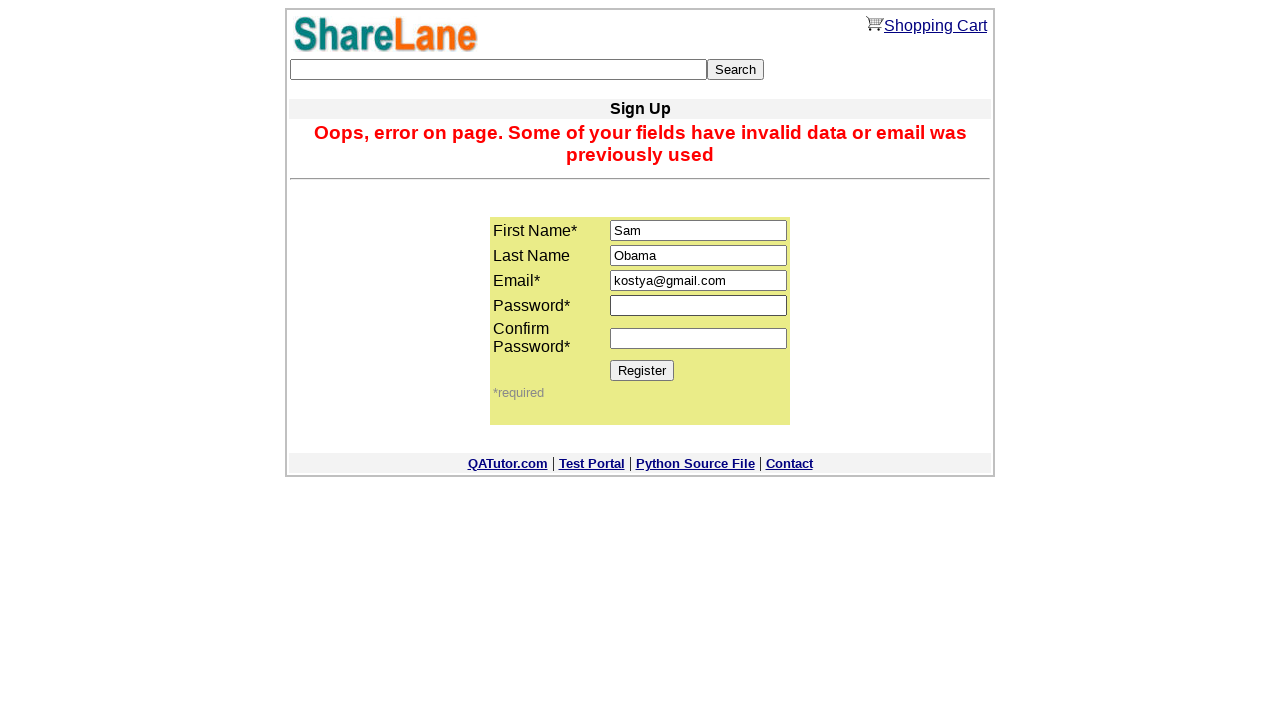

Error message appeared - registration form rejected the short password
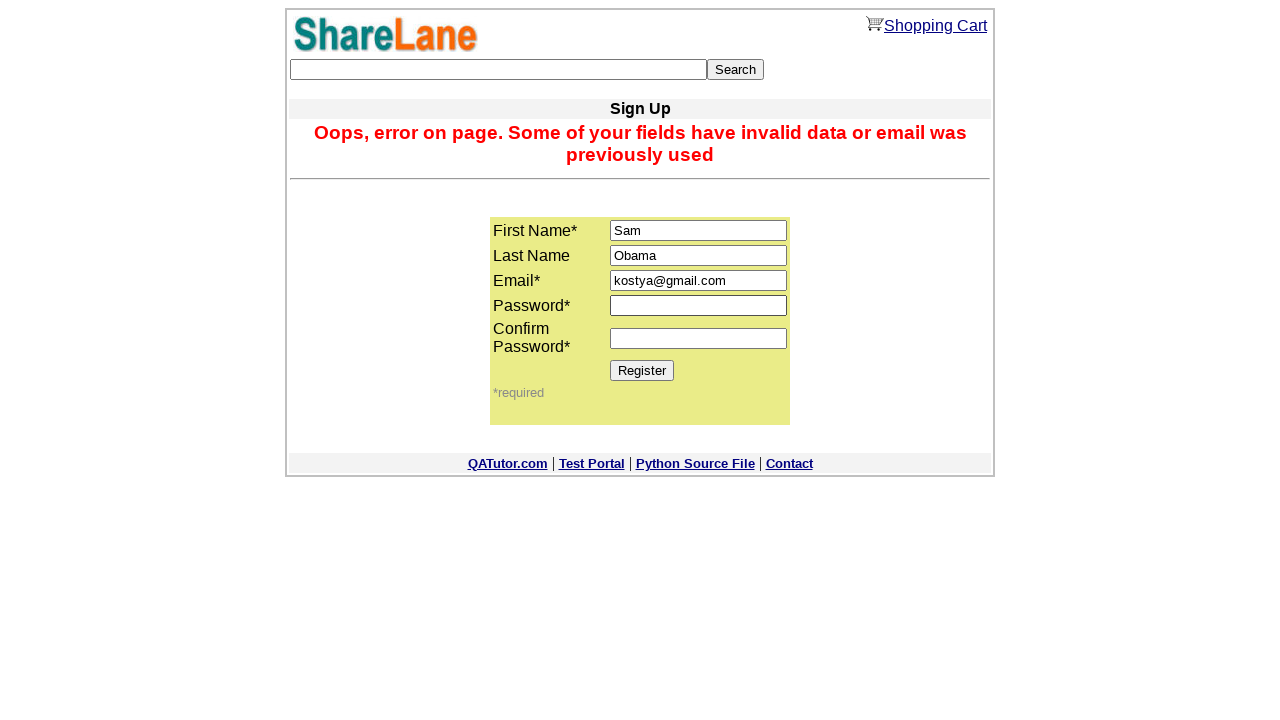

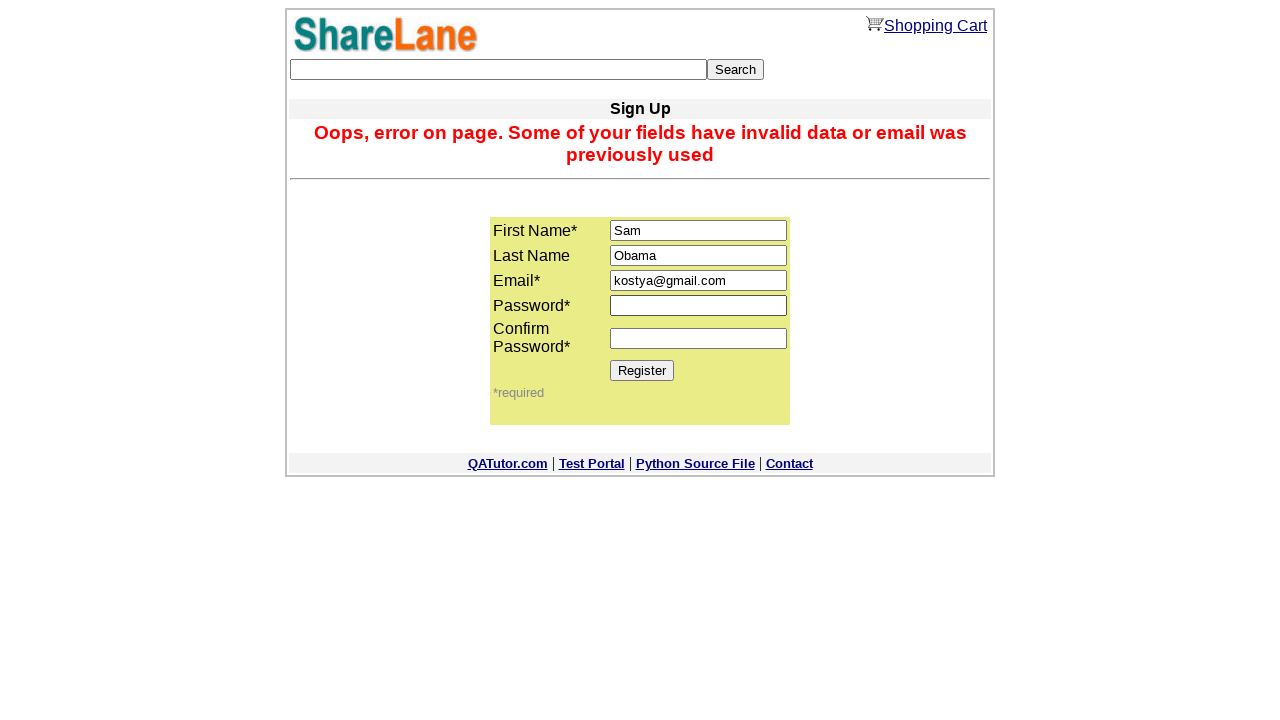